Tests the Practice Form page by navigating from homepage, filling out all form fields (name, email, gender, phone, date of birth, subjects, hobbies, address, state, city) and submitting the form.

Starting URL: https://demoqa.com/

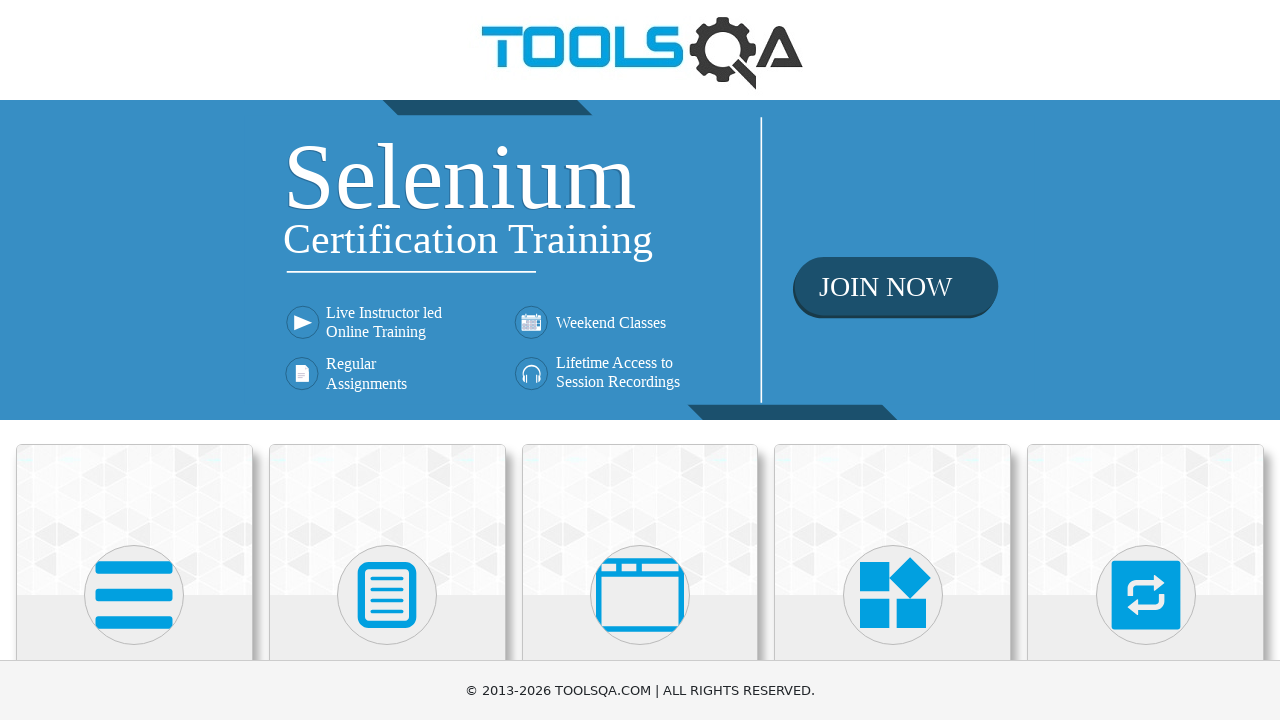

Scrolled down 400px to see Forms menu
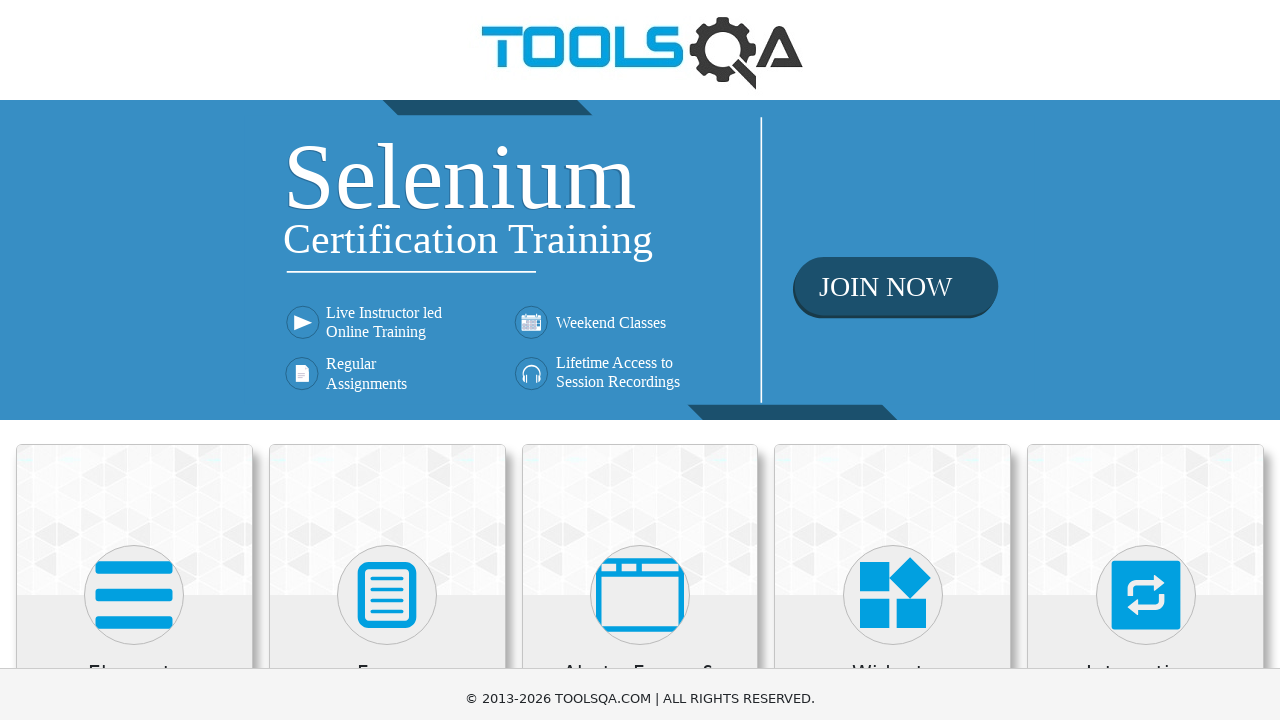

Clicked on Forms menu at (387, 273) on xpath=//h5[text()='Forms']
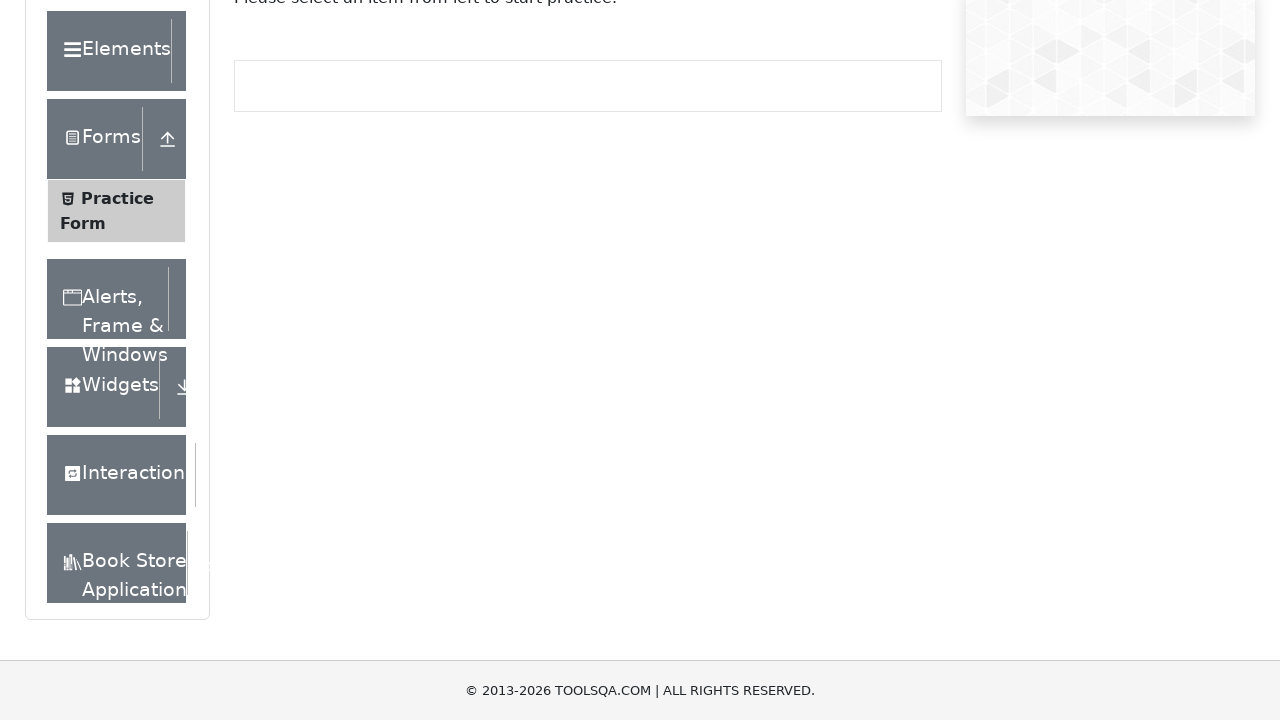

Clicked on Practice Form submenu at (117, 198) on xpath=//span[text()='Practice Form']
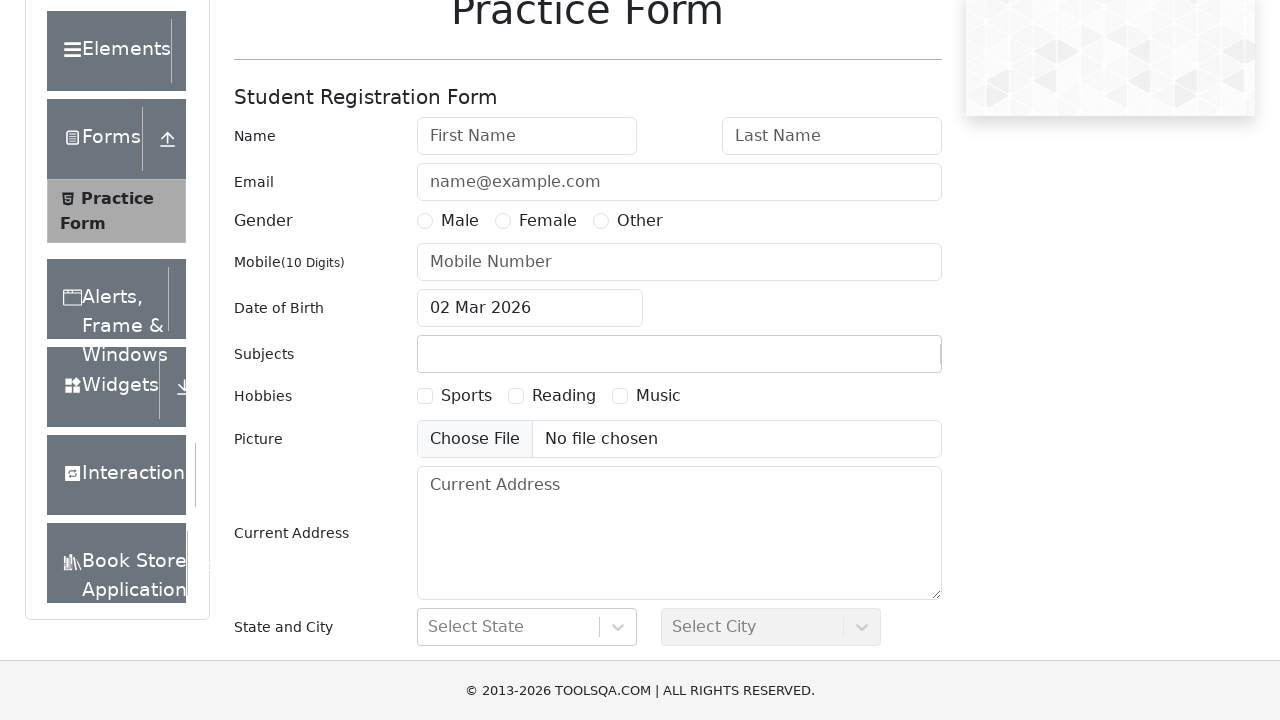

Scrolled down 400px to see form fields
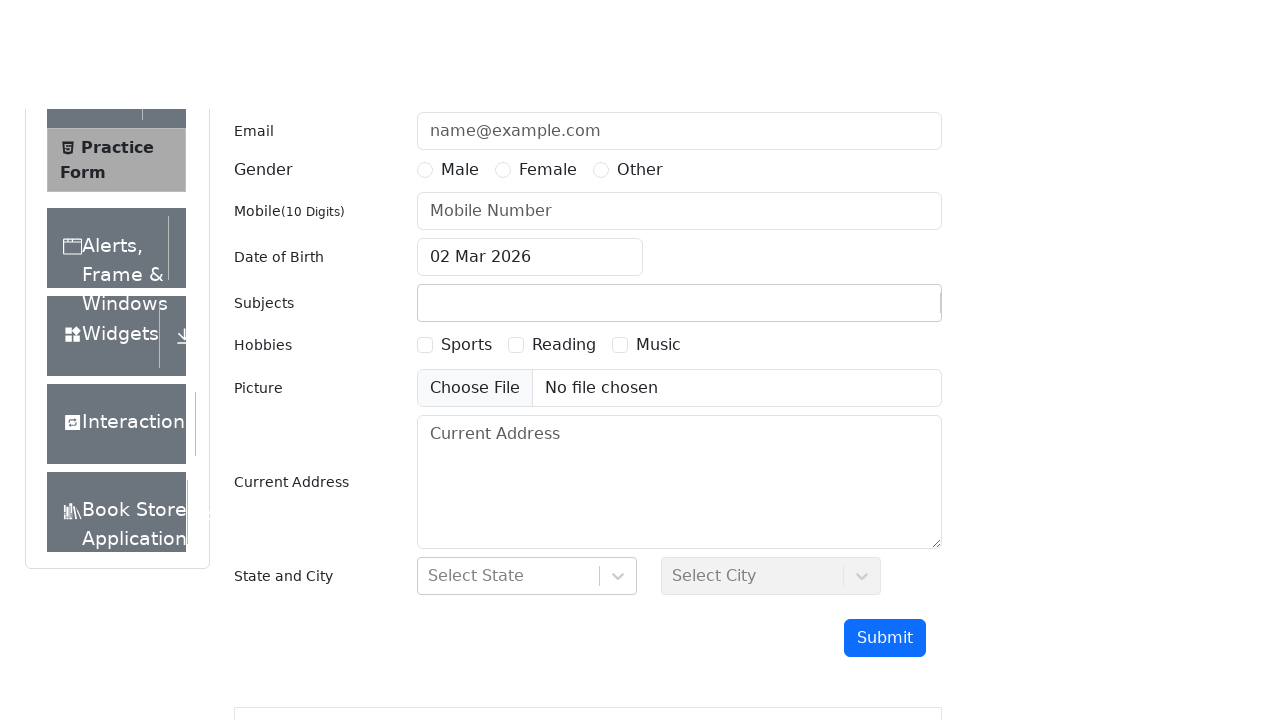

Filled First Name with 'Bogdan' on #firstName
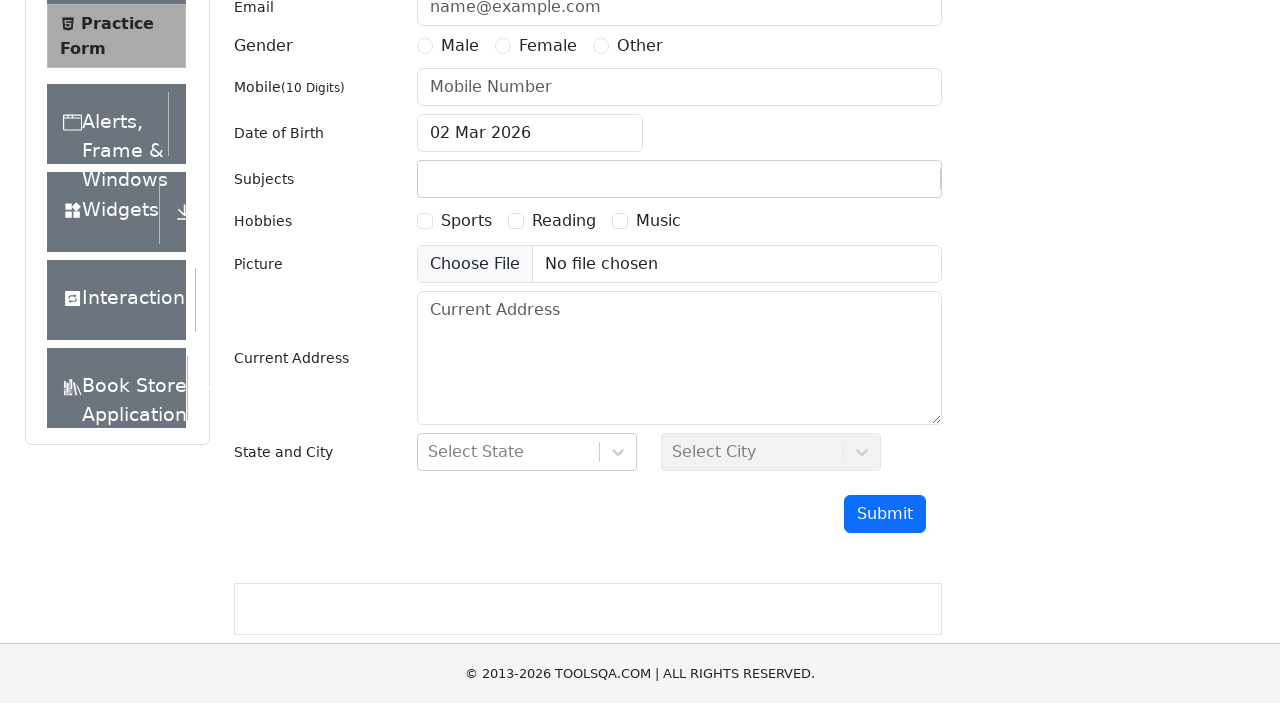

Filled Last Name with 'Popescu' on #lastName
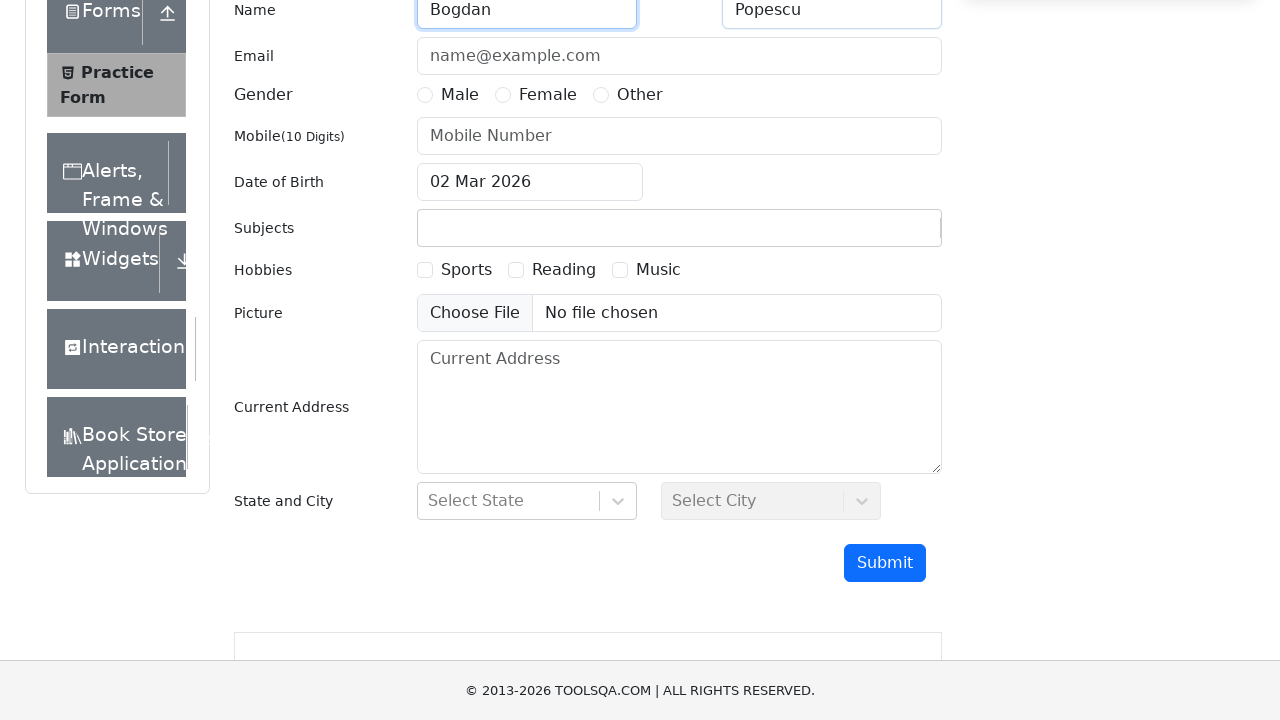

Filled Email with 'exemplu@yahoo.com' on #userEmail
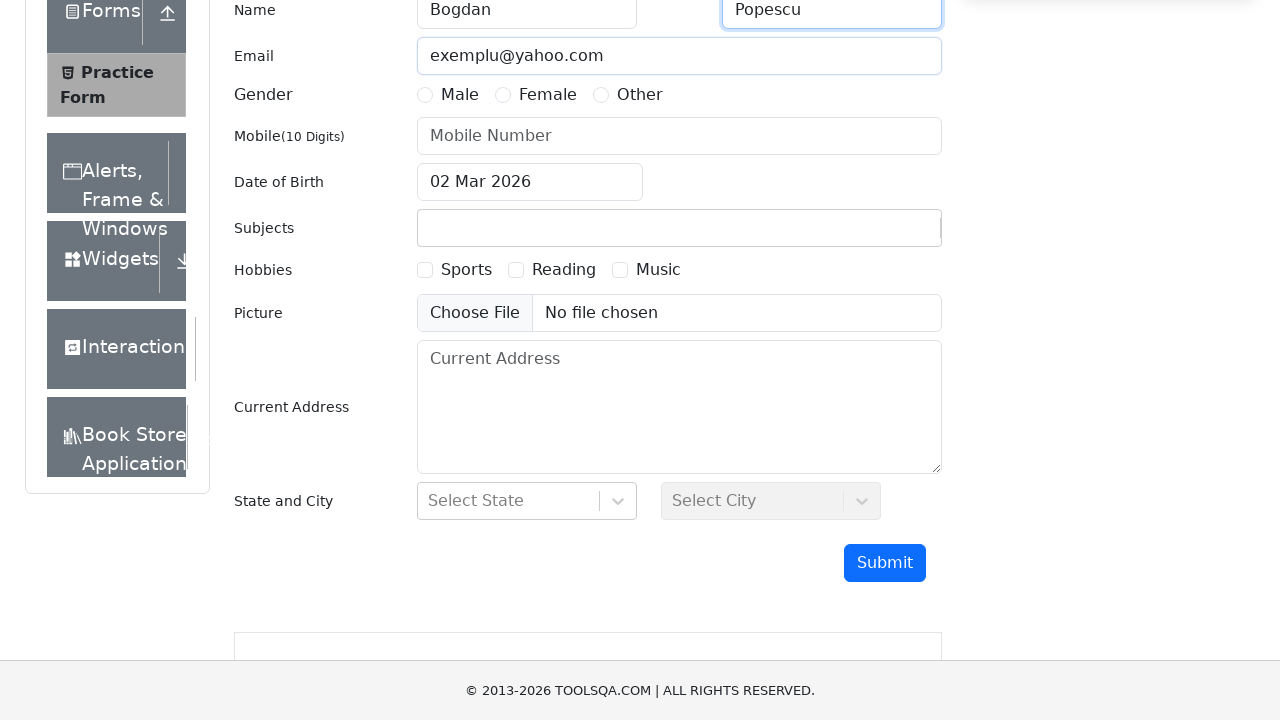

Scrolled down 400px
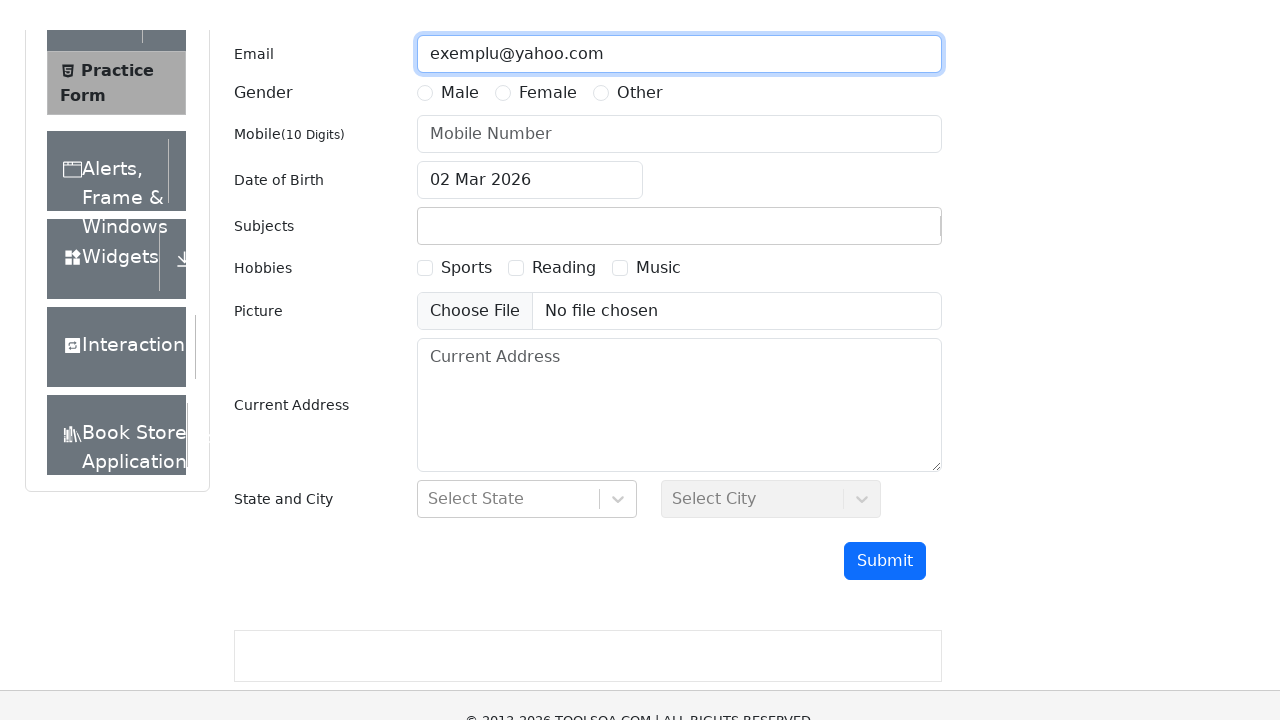

Selected Male gender option at (460, 31) on label[for='gender-radio-1']
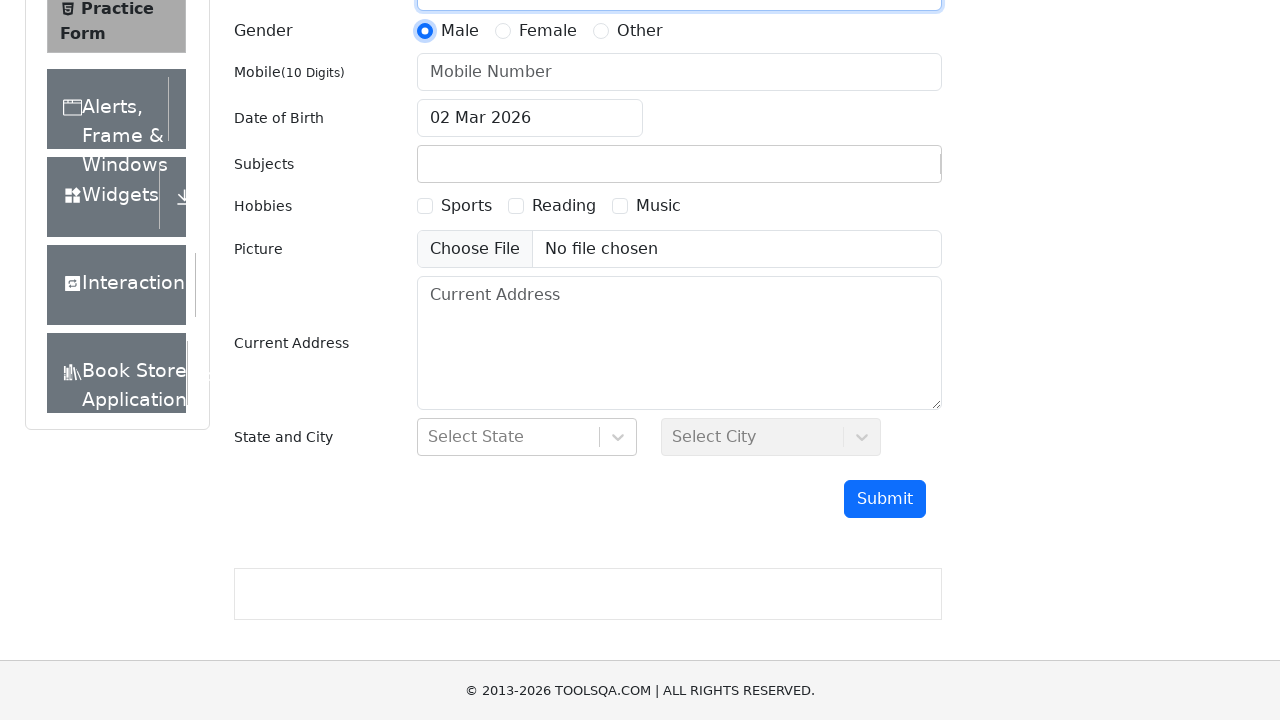

Filled Subjects field with 'Accounting' on #subjectsInput
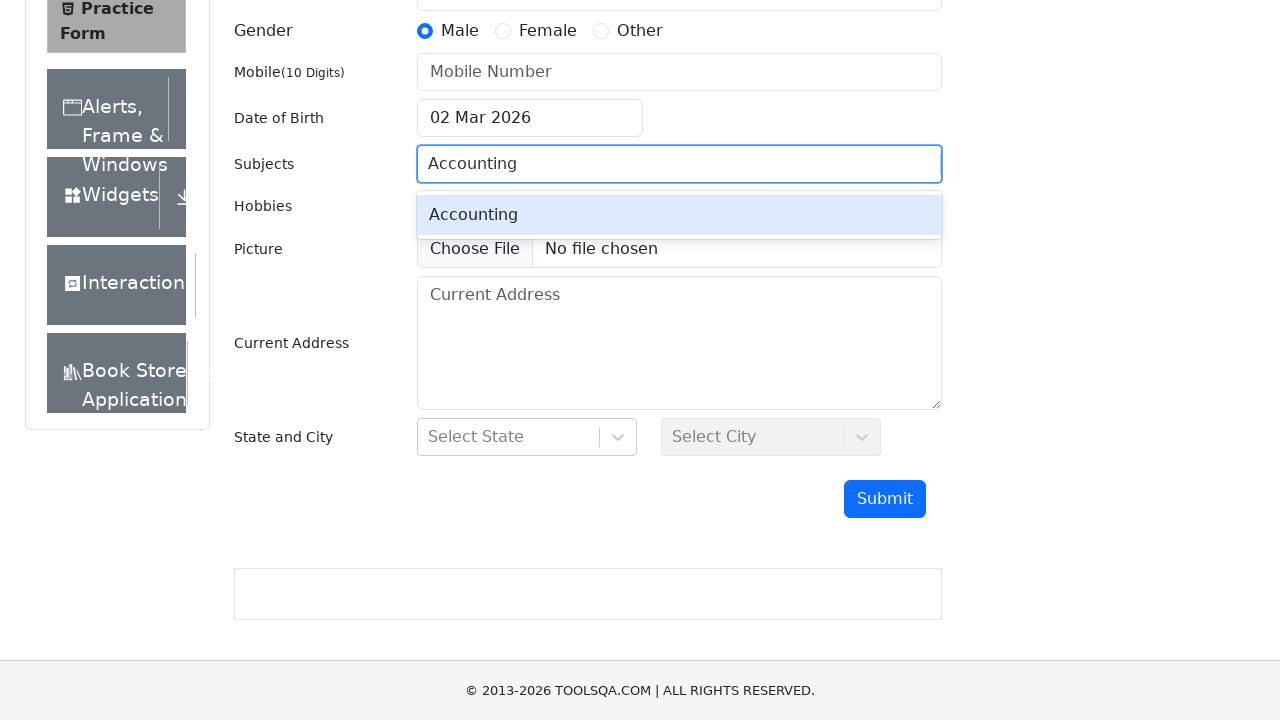

Pressed Enter to confirm Accounting subject
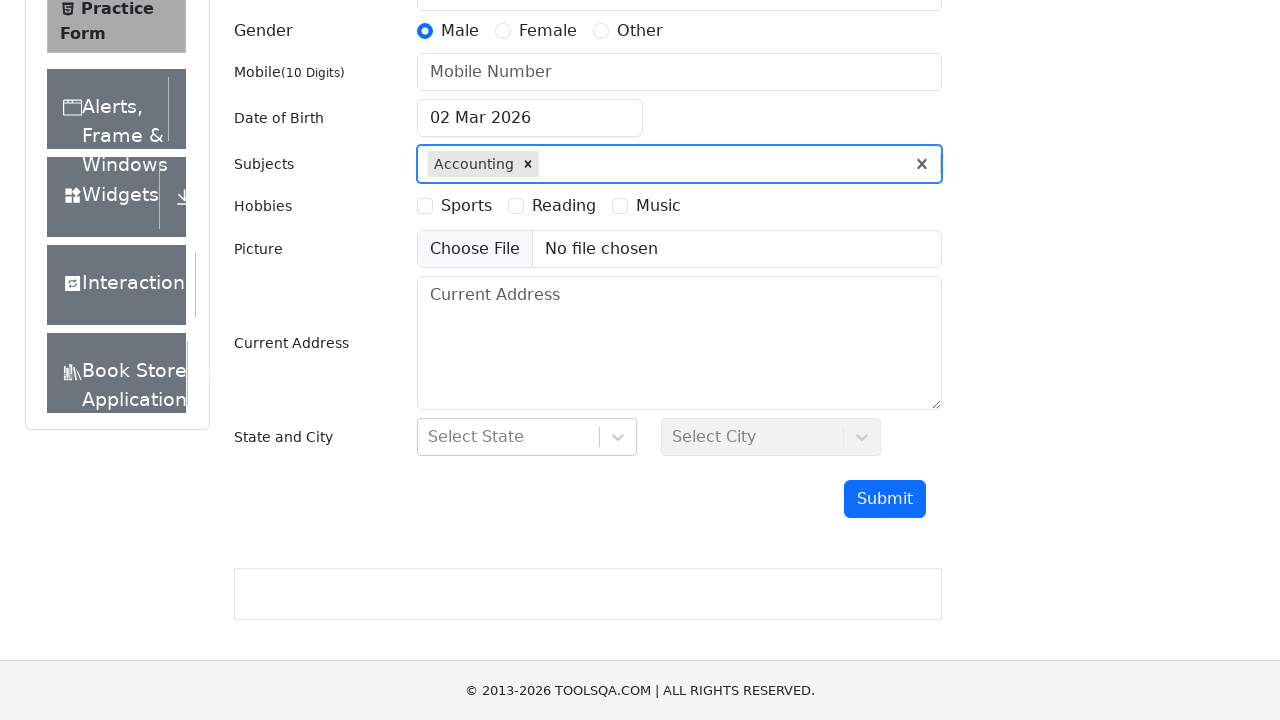

Selected Sports hobby checkbox at (466, 206) on label[for='hobbies-checkbox-1']
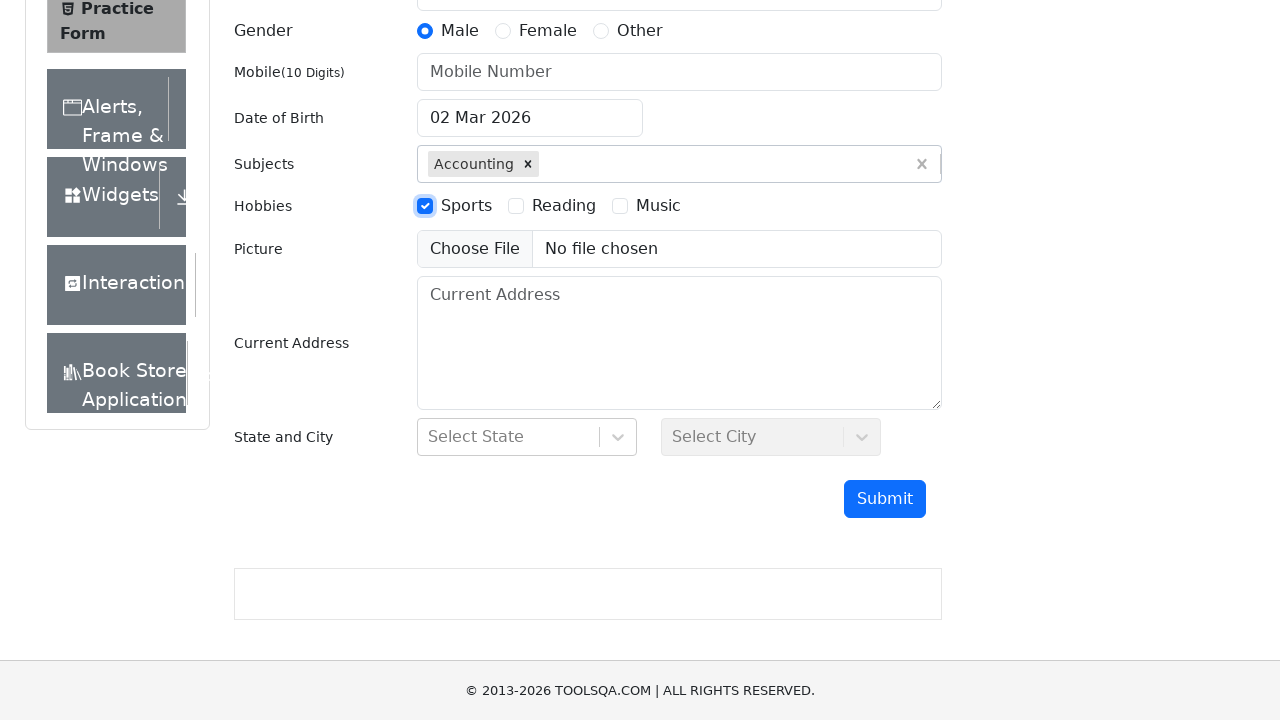

Filled Current Address with 'Strada Visinului, Nr.18' on #currentAddress
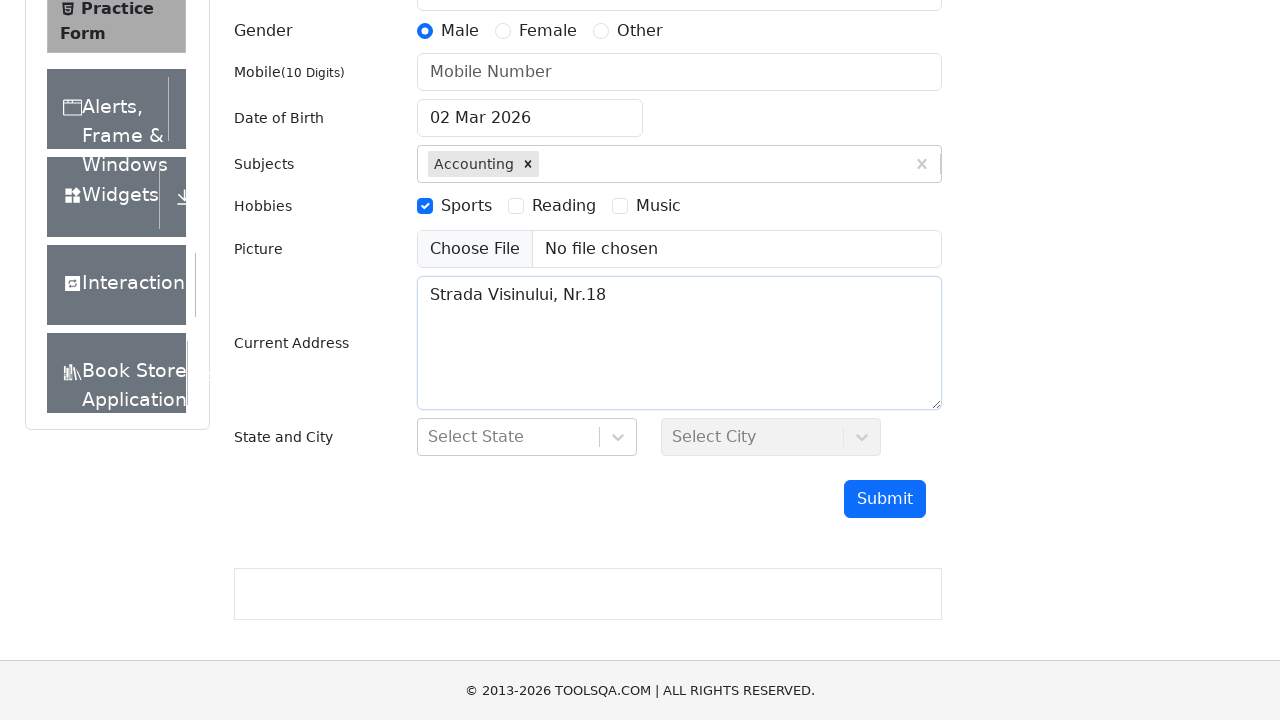

Filled Phone Number with '0712345678' on #userNumber
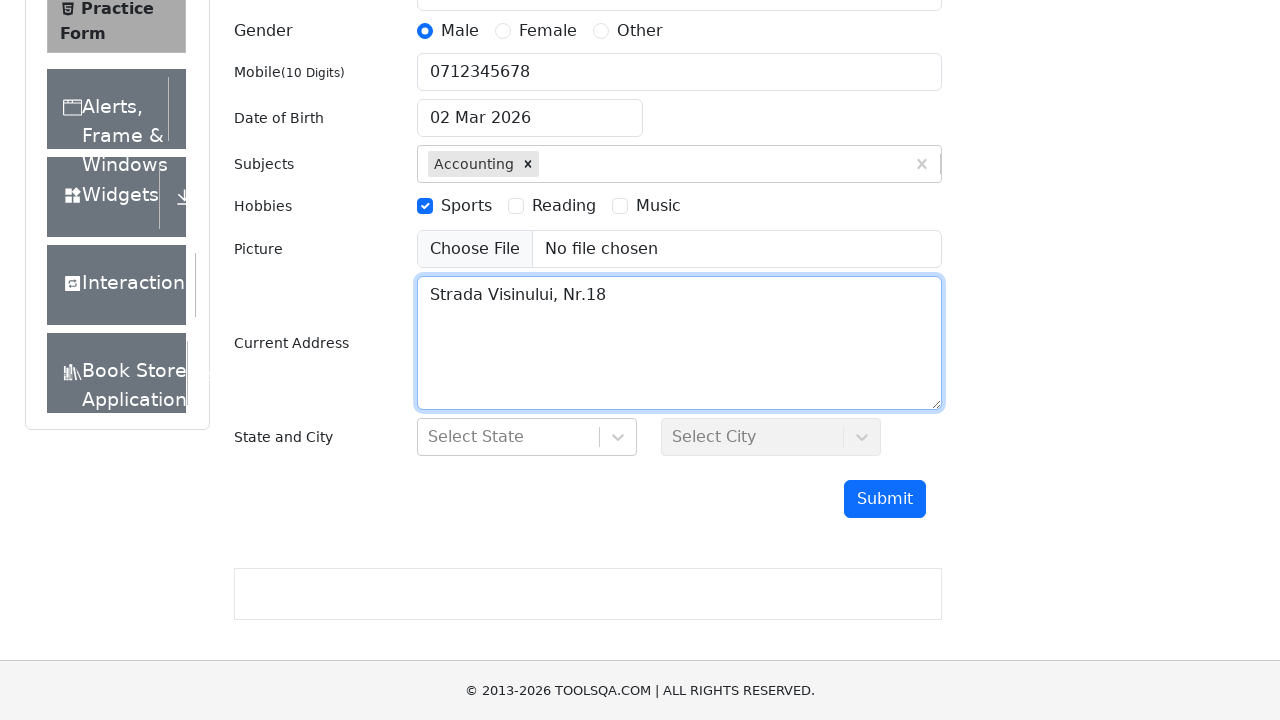

Scrolled down 400px
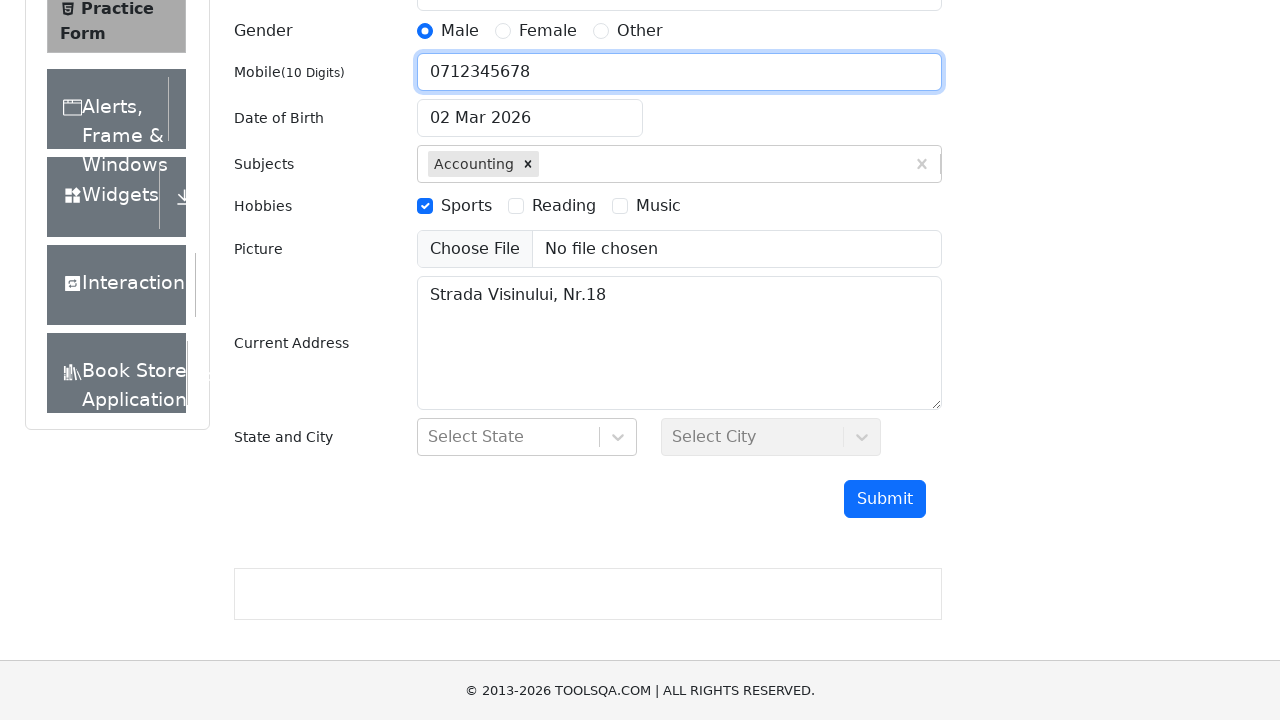

Clicked on Date of Birth input field at (530, 118) on #dateOfBirthInput
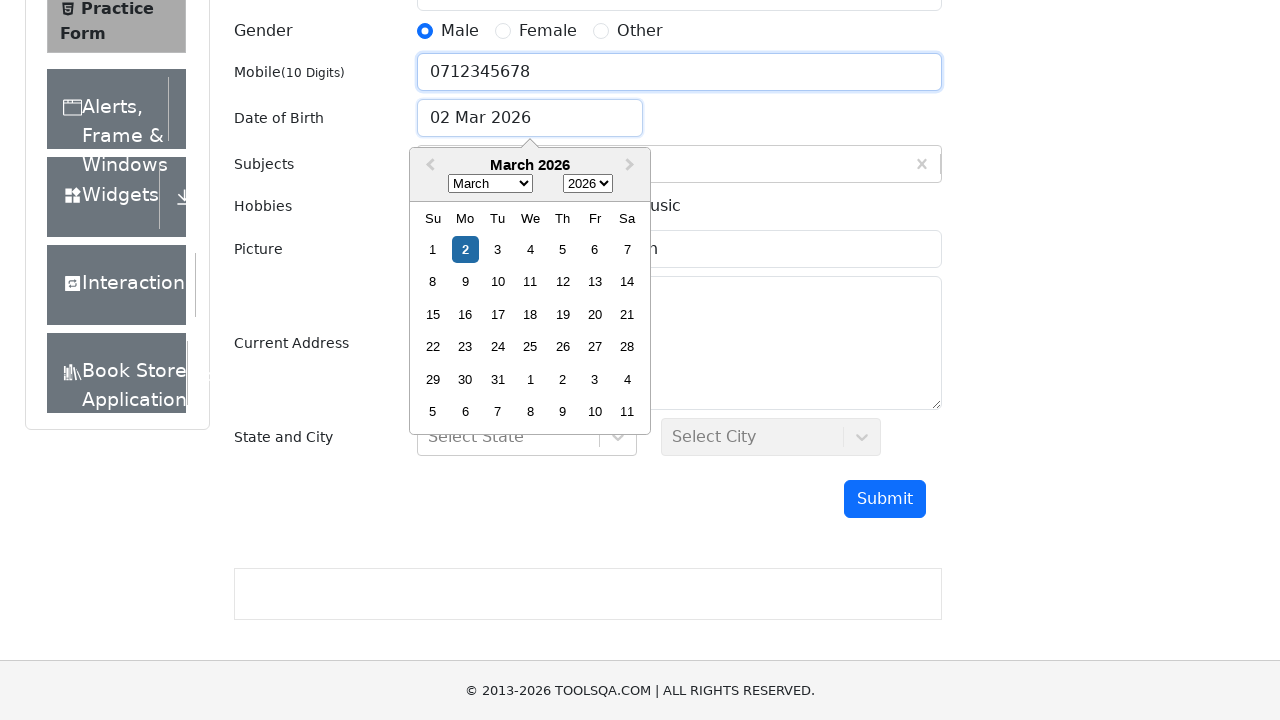

Selected all text in Date of Birth field
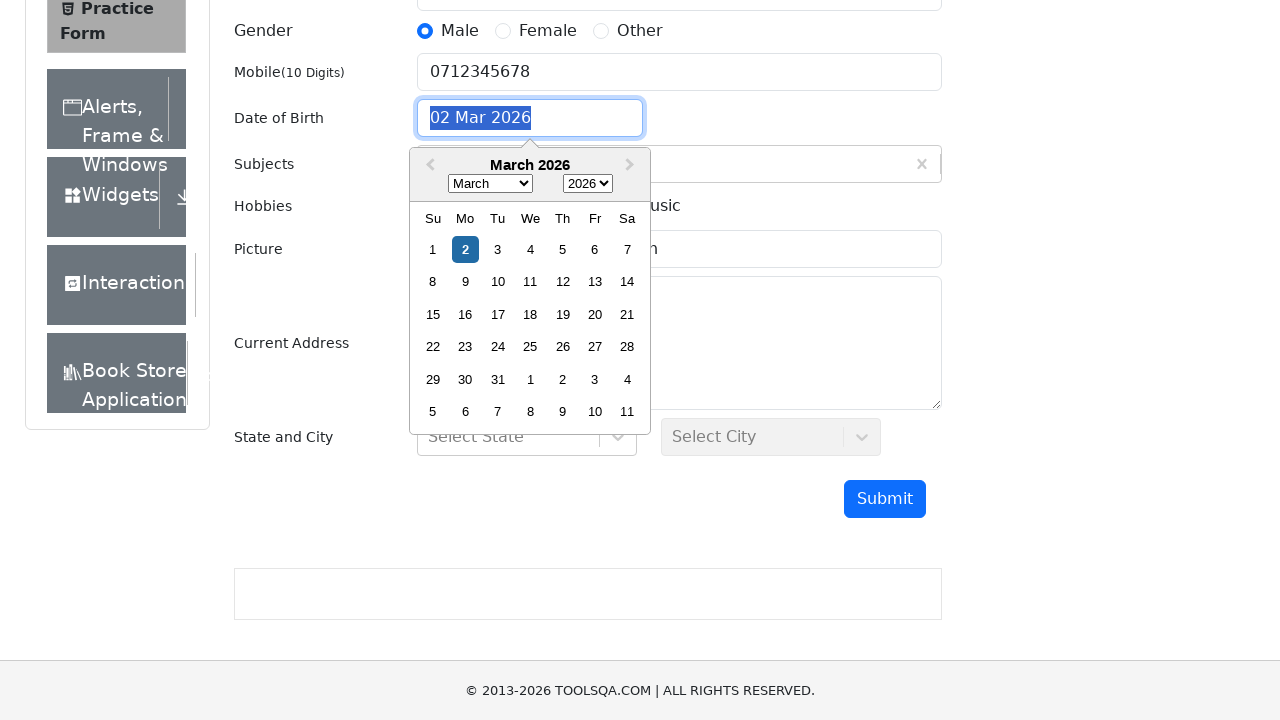

Typed date of birth '02 April 1996'
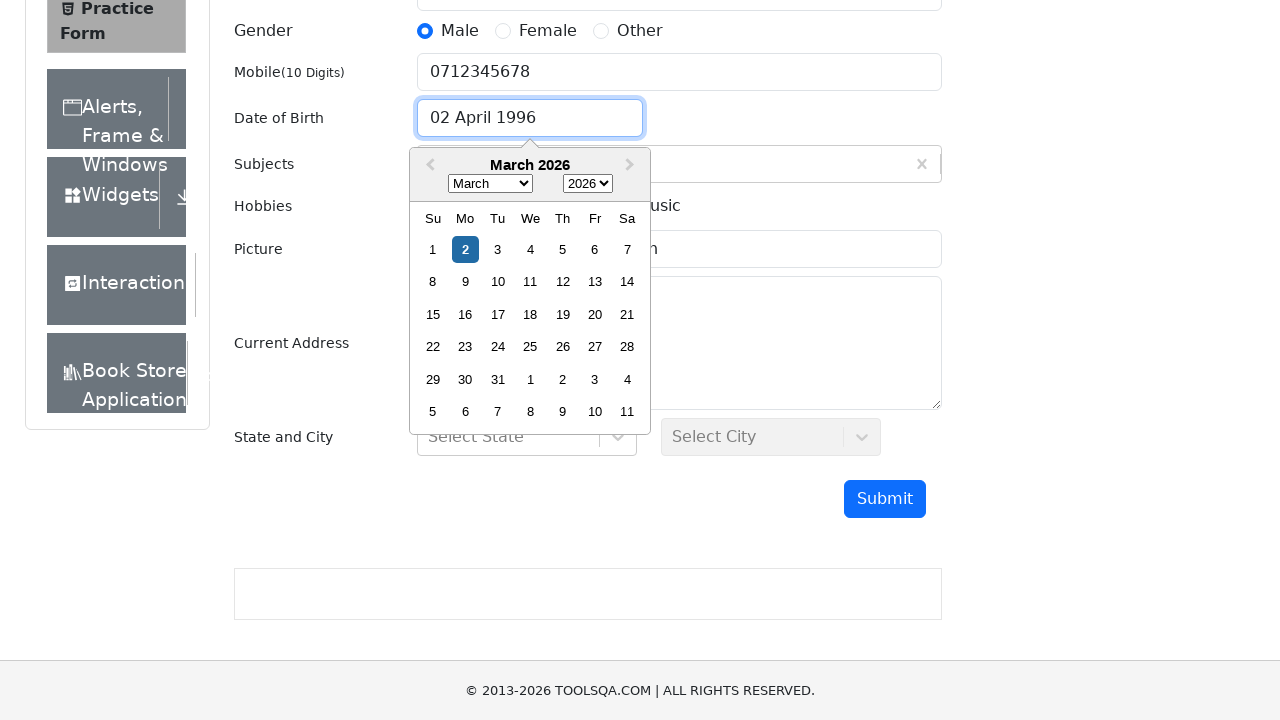

Pressed Enter to confirm date of birth
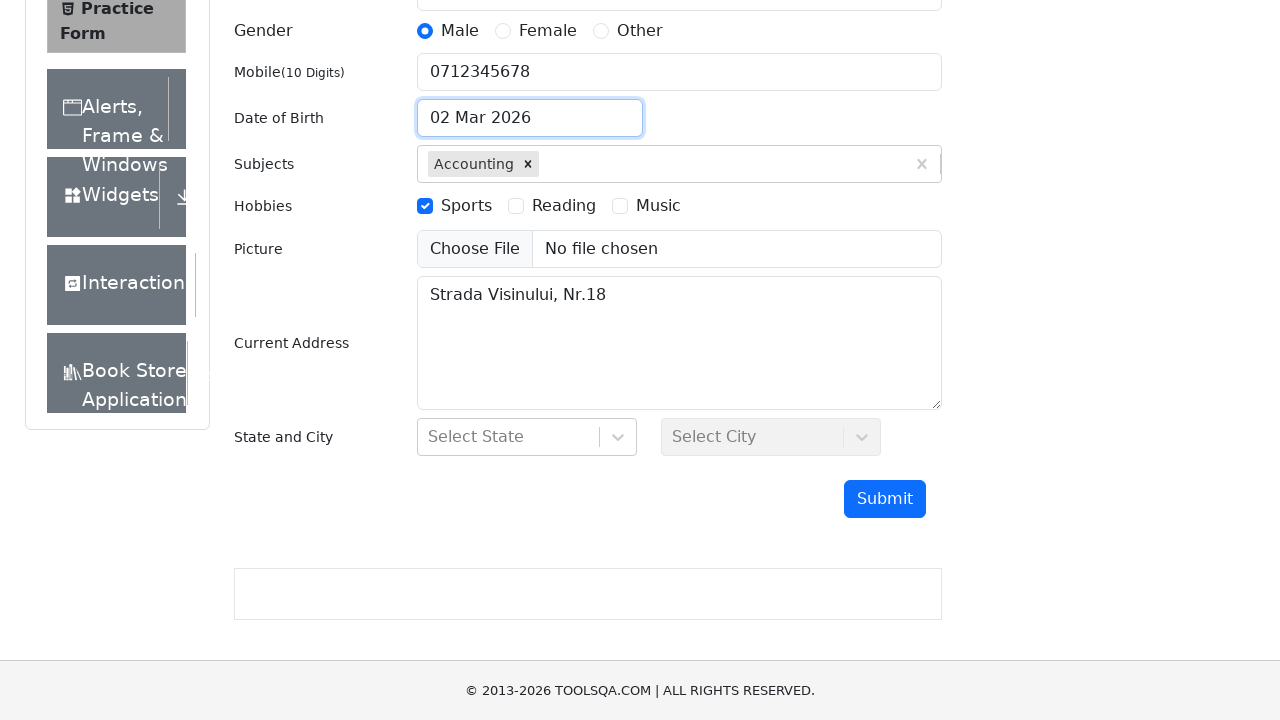

Filled State dropdown with 'NCR' on #react-select-3-input
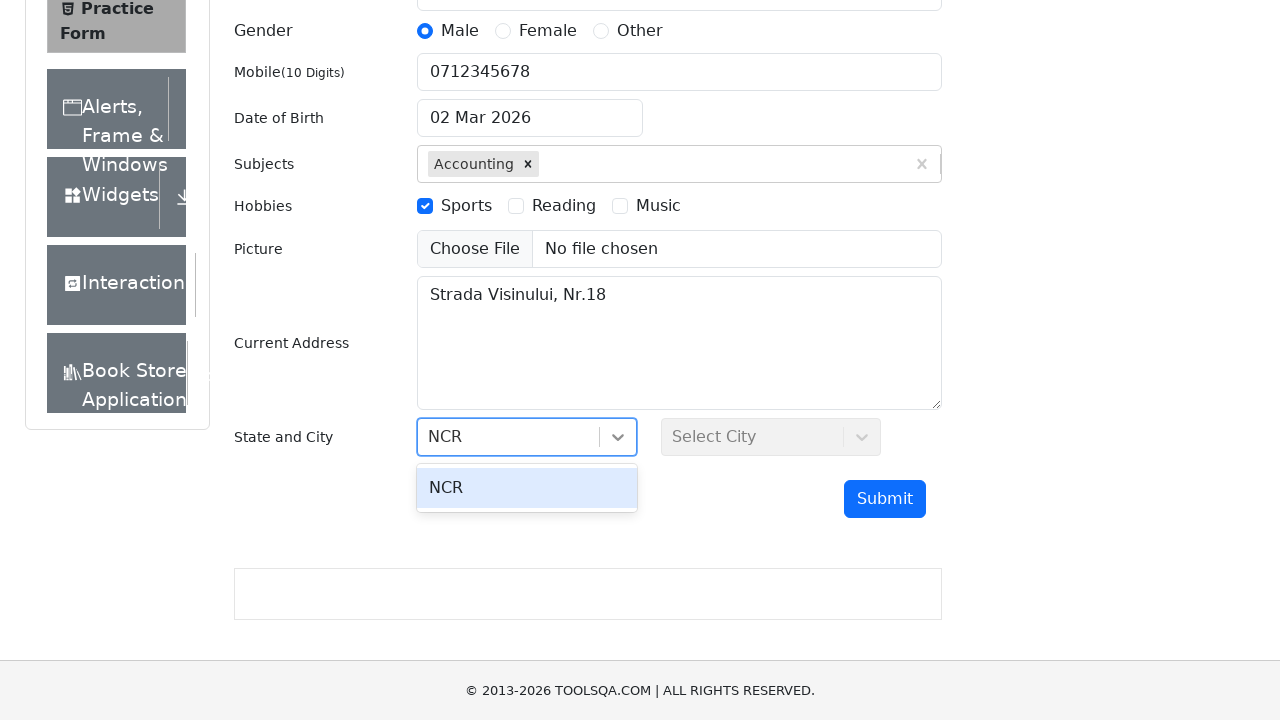

Pressed Enter to confirm State selection
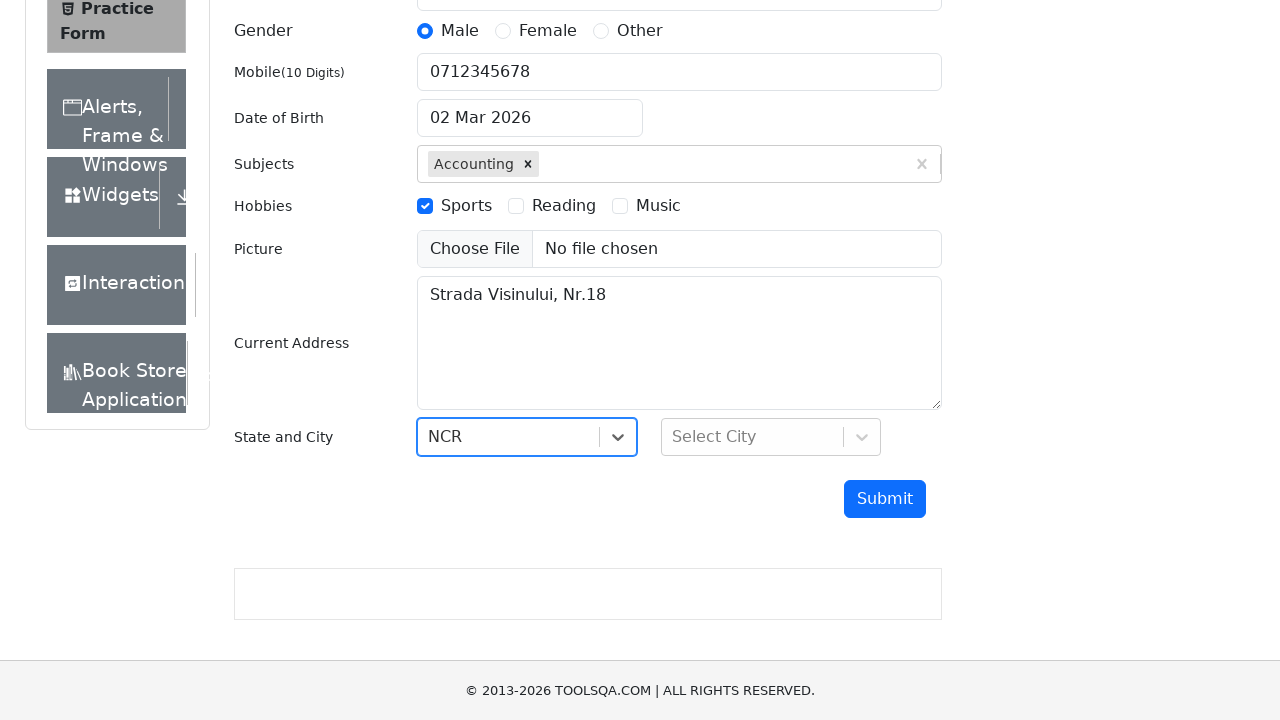

Filled City dropdown with 'Delhi' on #react-select-4-input
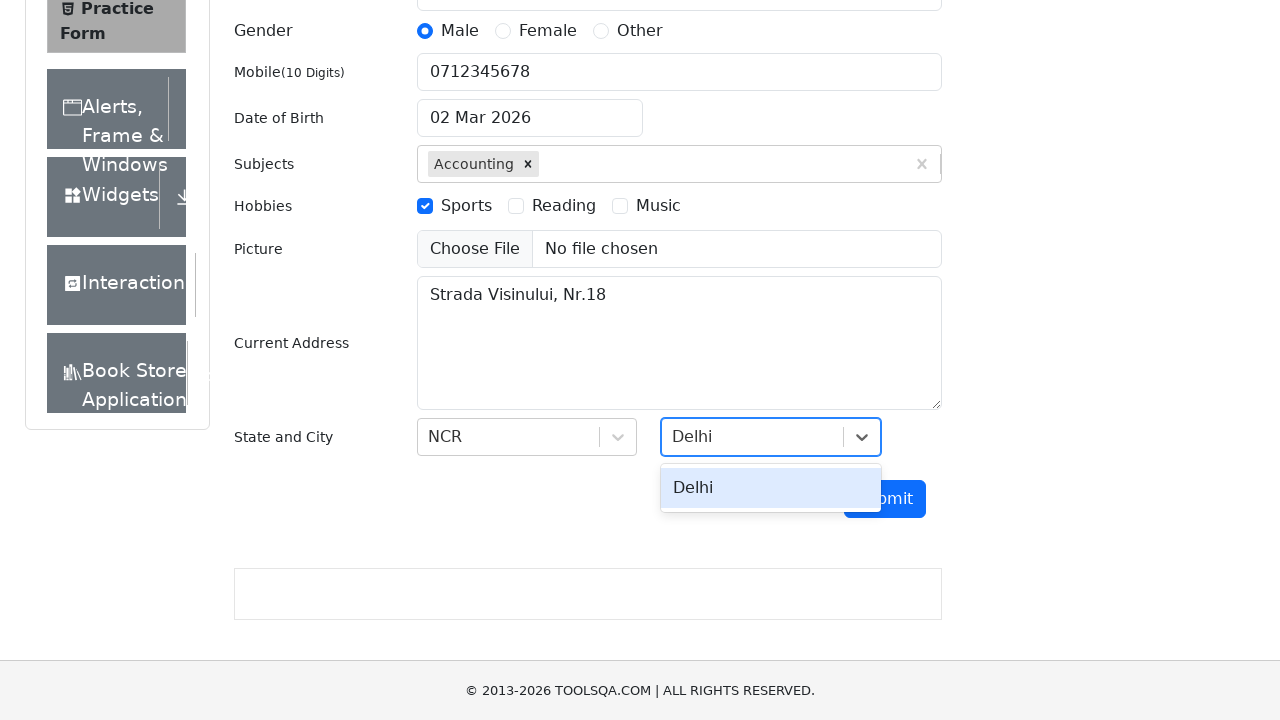

Pressed Enter to confirm City selection
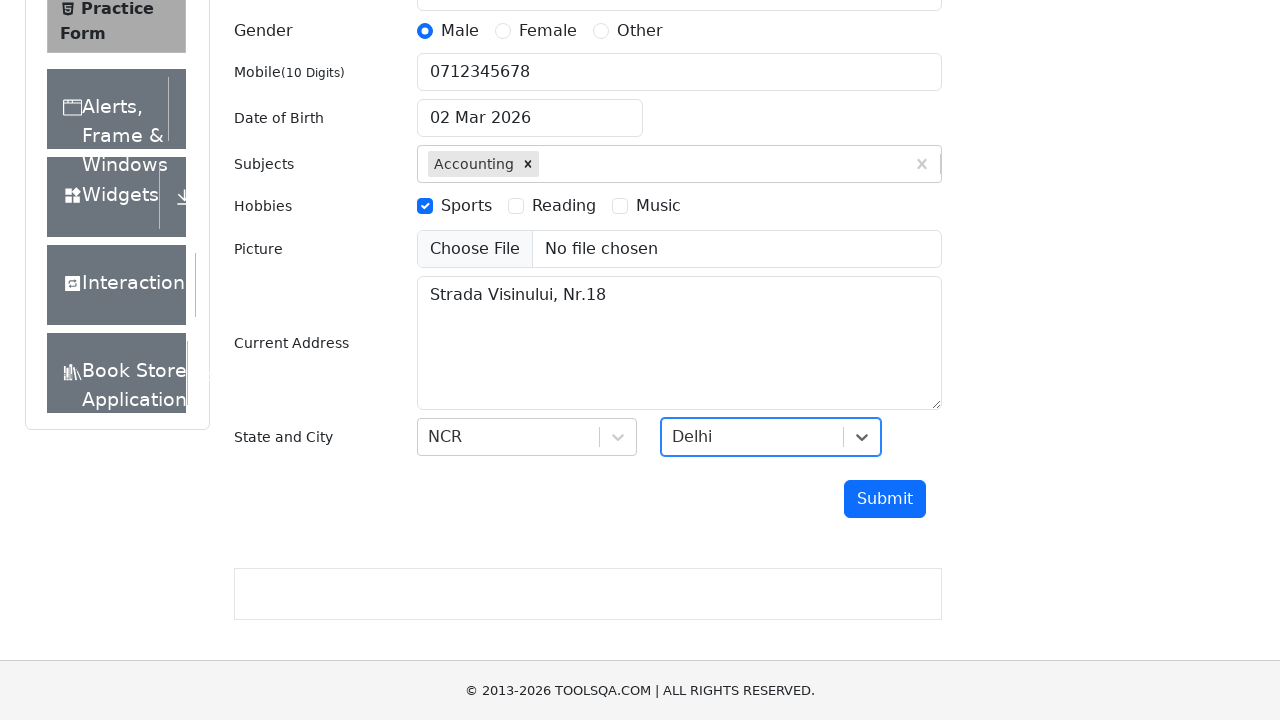

Clicked Submit button to submit the form at (885, 499) on #submit
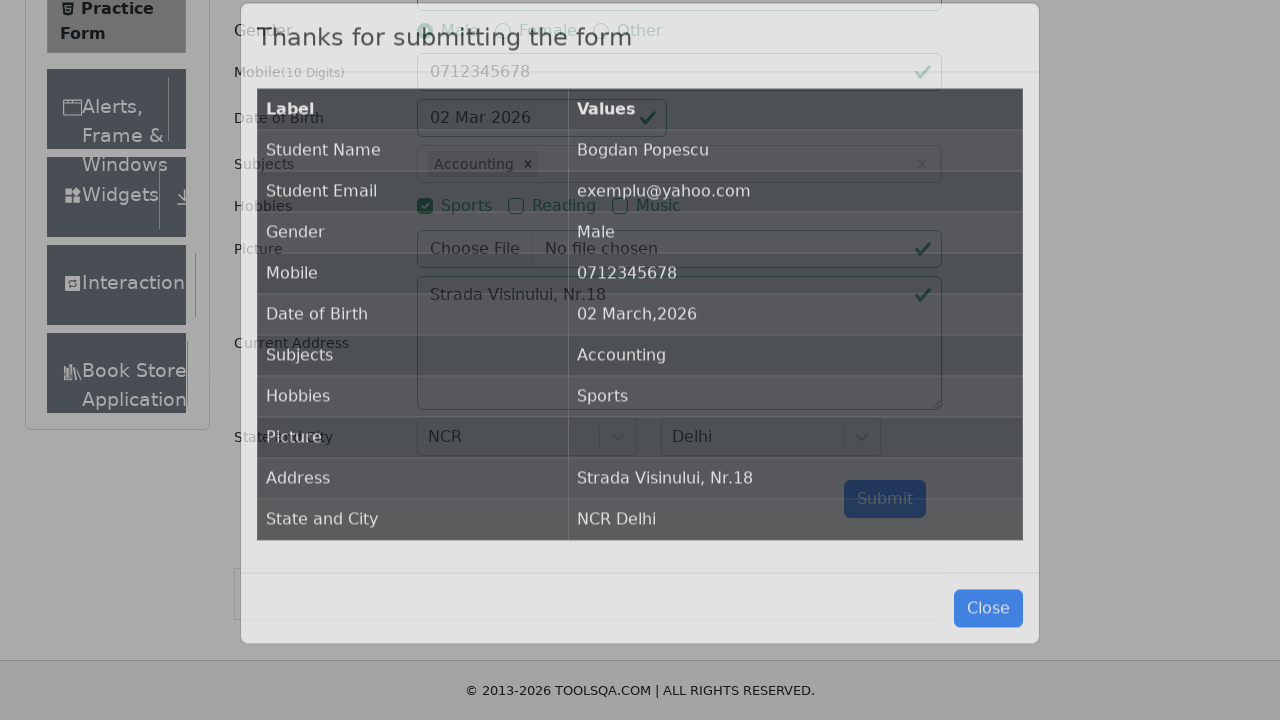

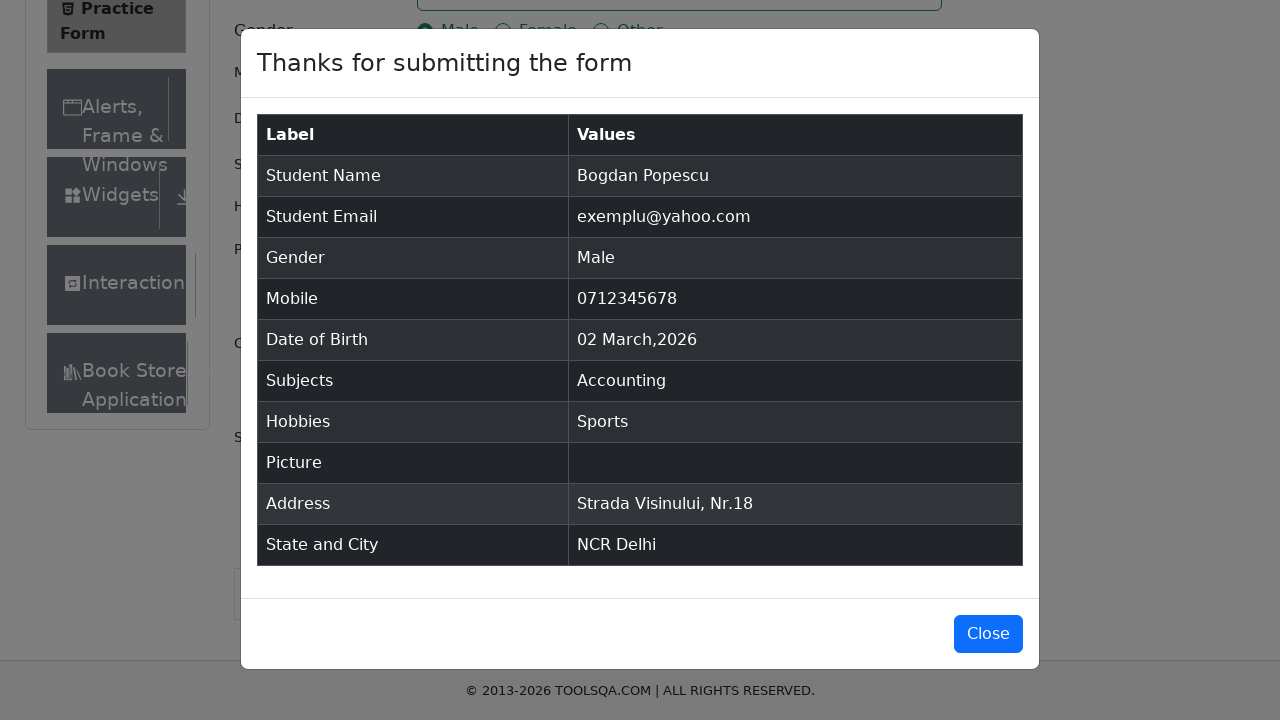